Clicks on the Home navigation link

Starting URL: https://www.demoblaze.com

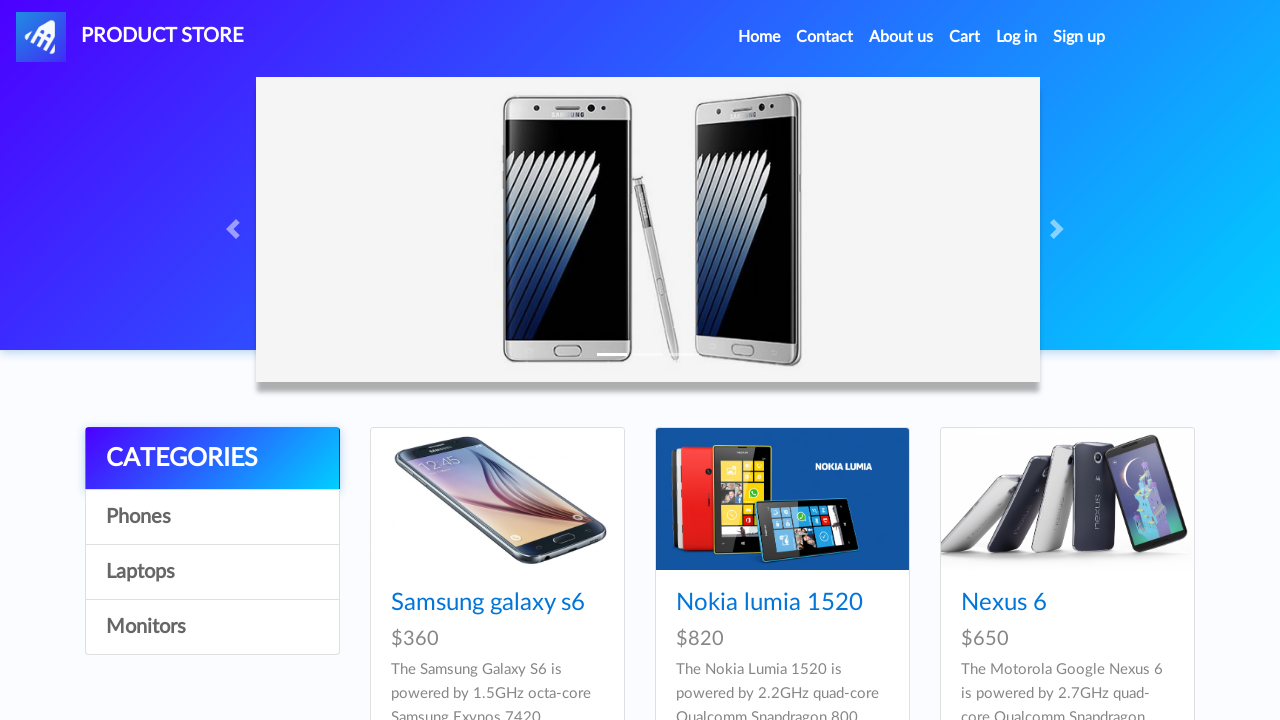

Navigated to https://www.demoblaze.com
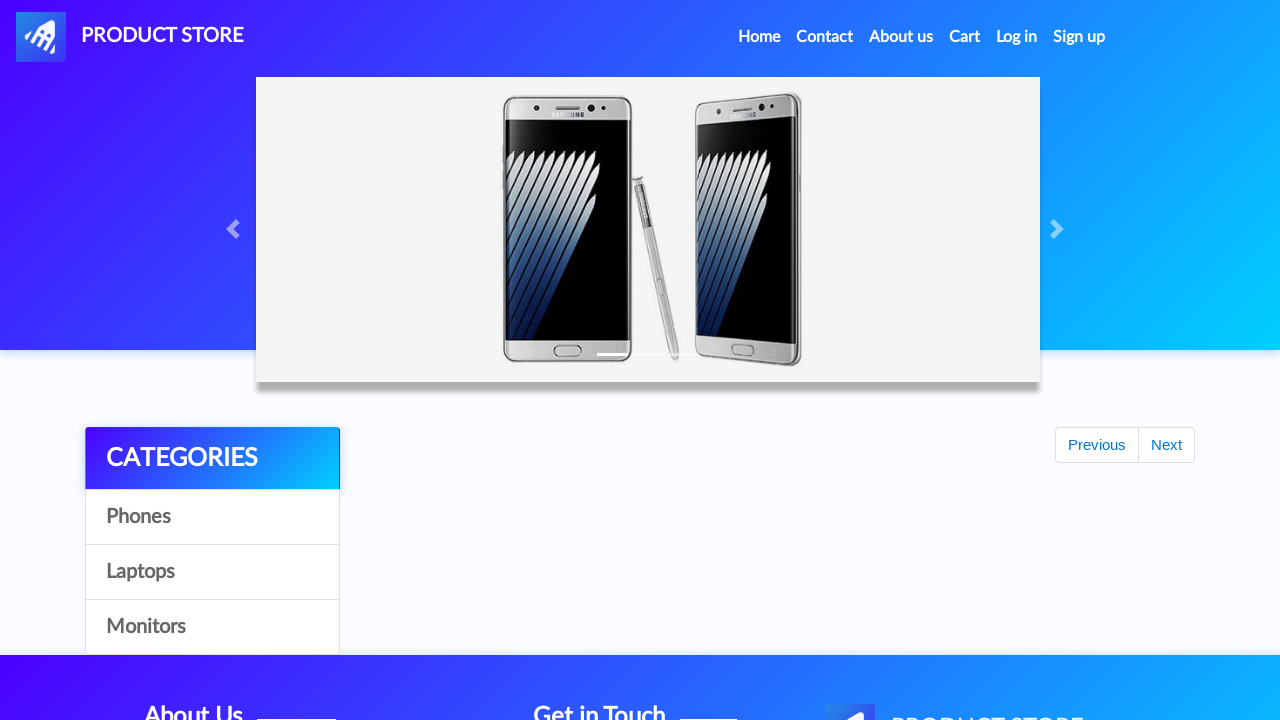

Clicked on the Home navigation link at (759, 37) on xpath=//*[@id='navbarExample']/ul/li[1]/a
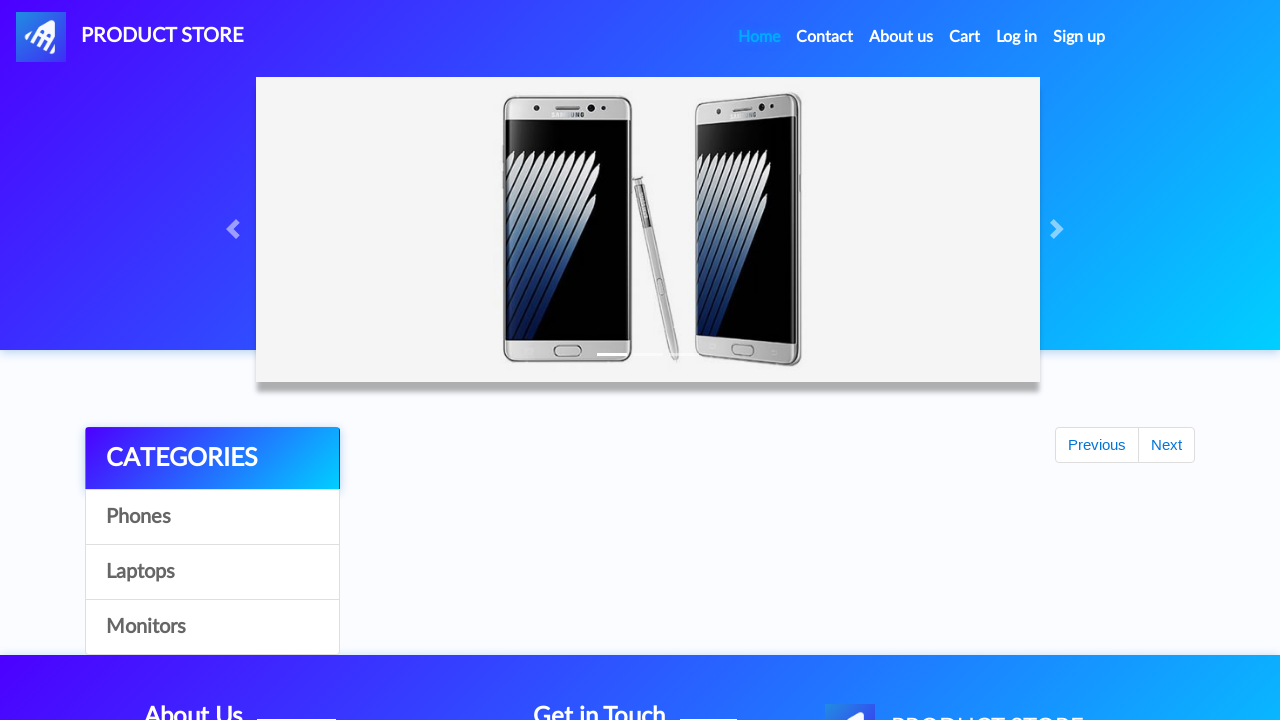

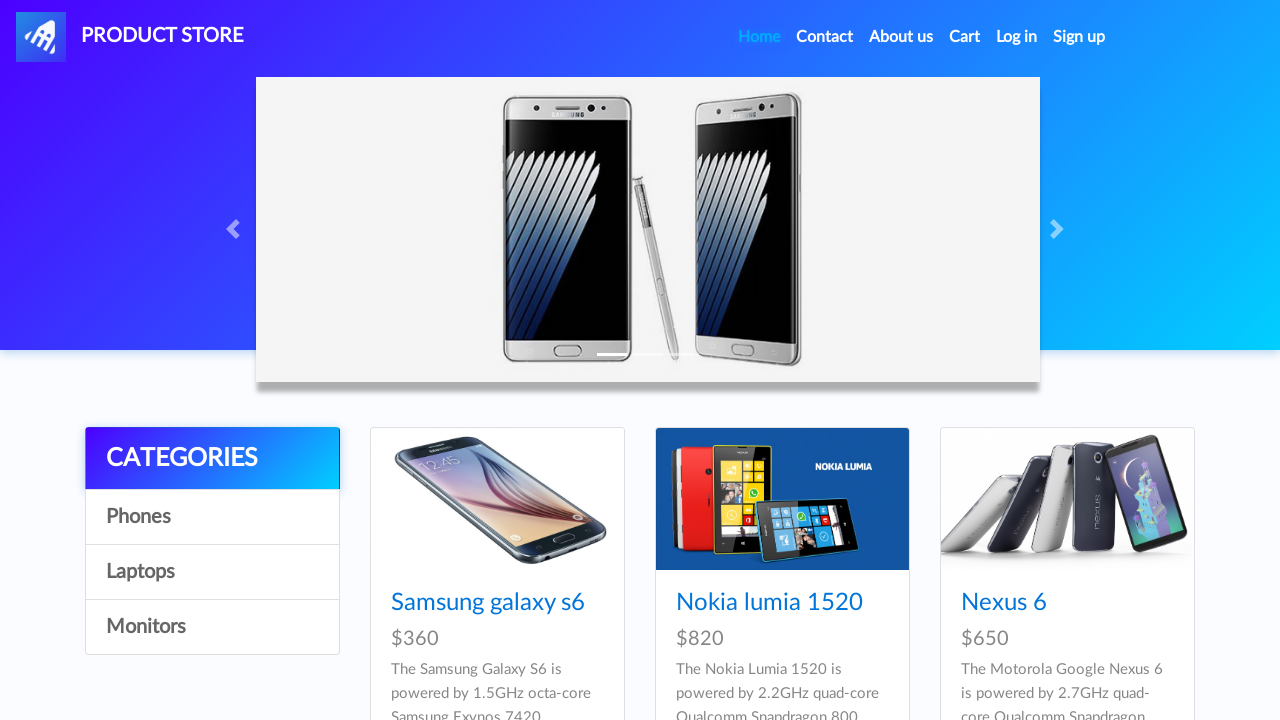